Tests JavaScript Alert functionality by navigating to alerts page, triggering a JS alert, and accepting it

Starting URL: https://the-internet.herokuapp.com/

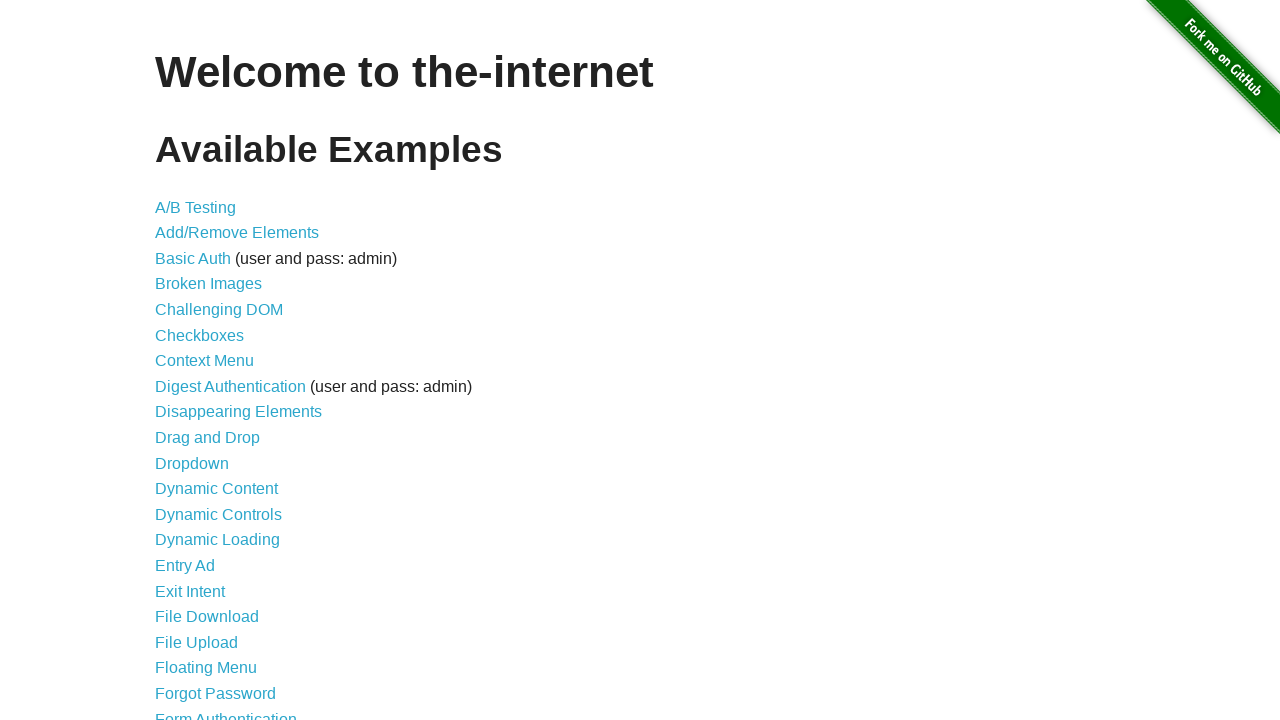

Clicked on JavaScript Alerts link at (214, 361) on xpath=//a[text()='JavaScript Alerts']
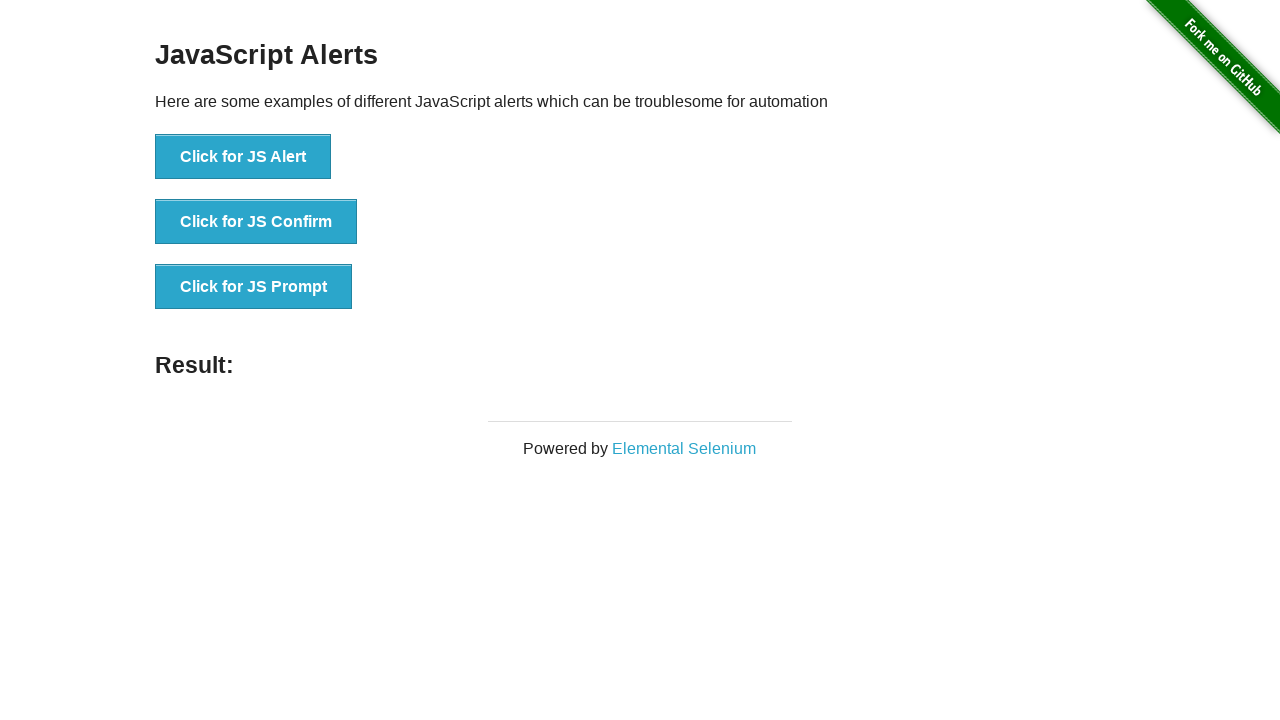

Set up dialog handler to accept alerts
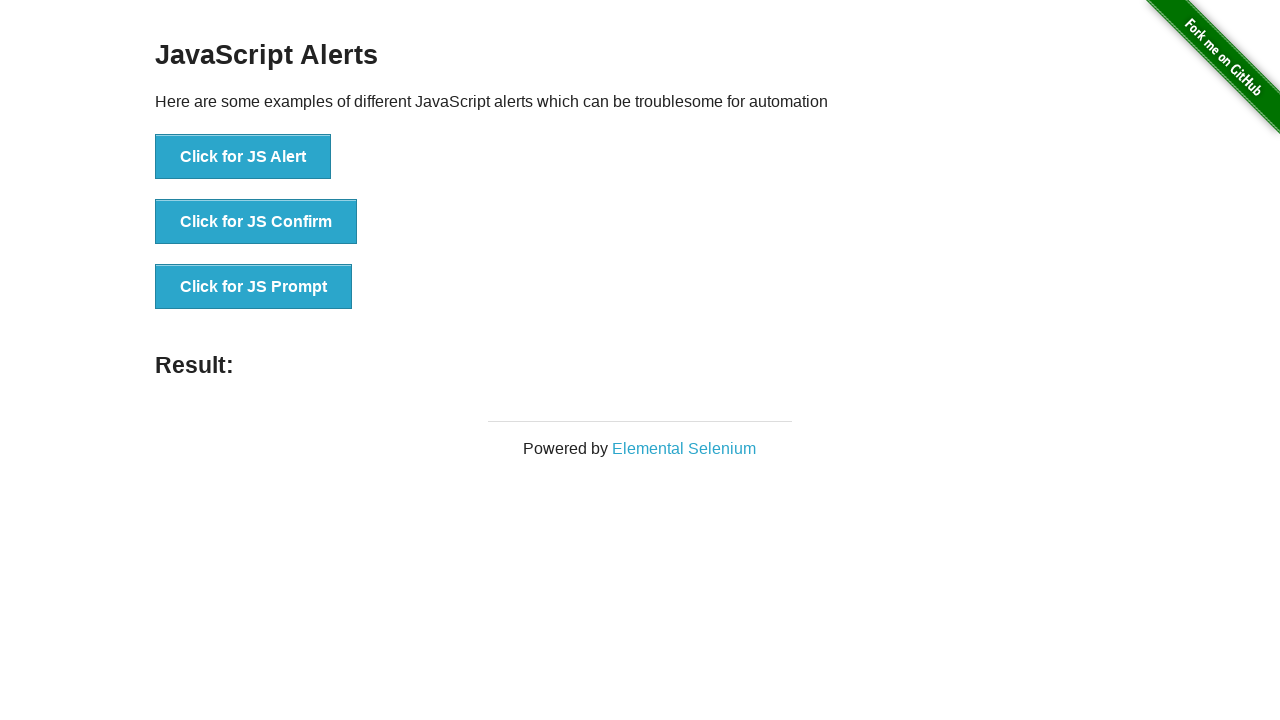

Clicked button to trigger JS Alert at (243, 157) on xpath=//button[text()='Click for JS Alert']
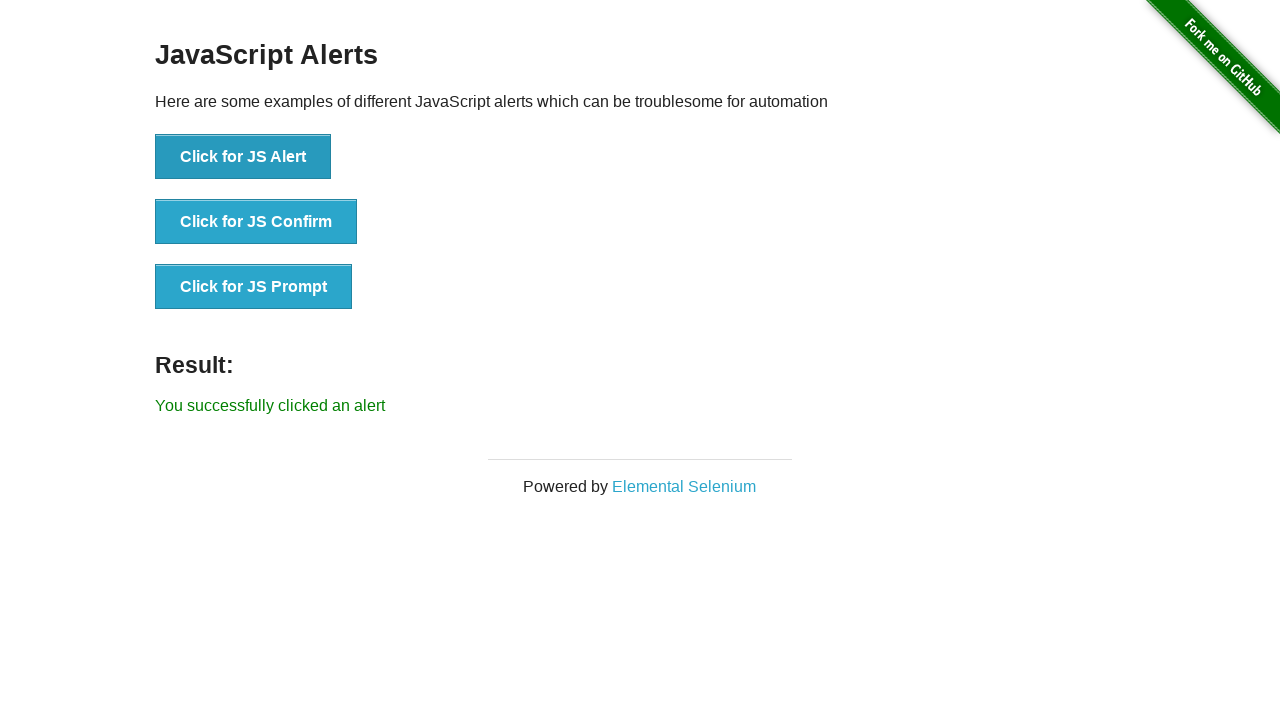

Alert was accepted and result element loaded
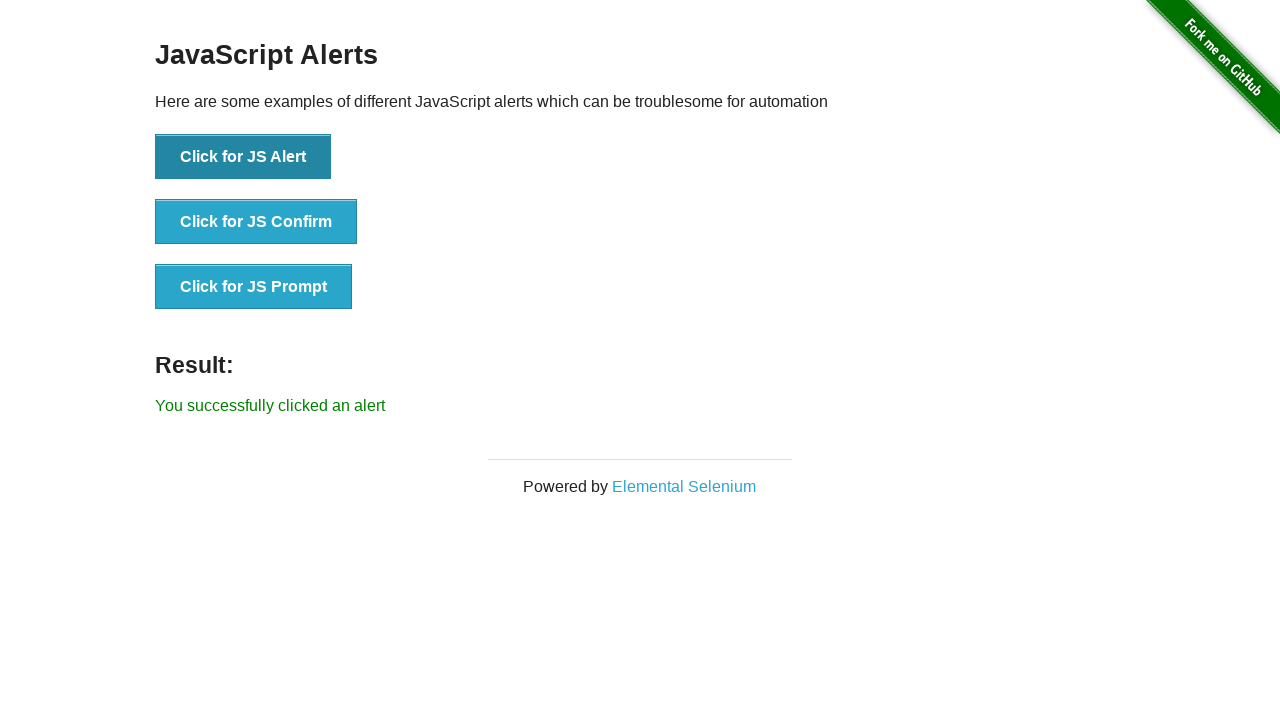

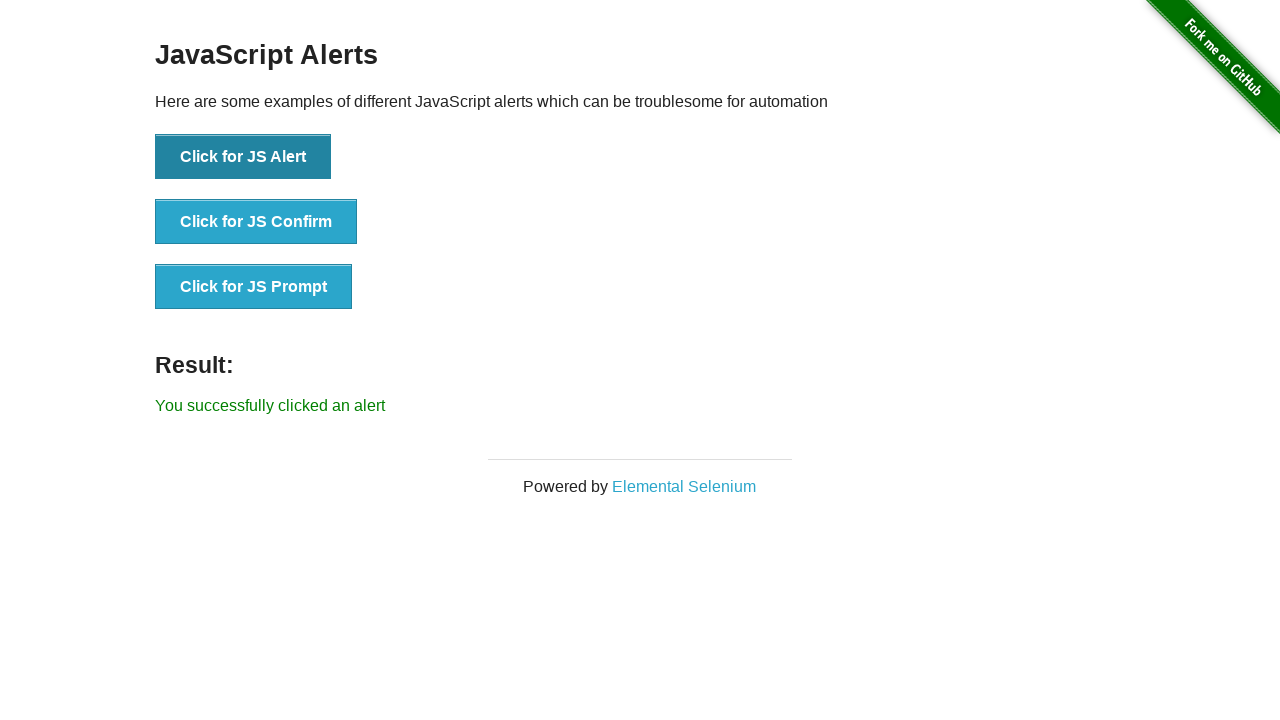